Checks all unchecked checkboxes on a web form

Starting URL: https://bonigarcia.dev/selenium-webdriver-java/web-form.html

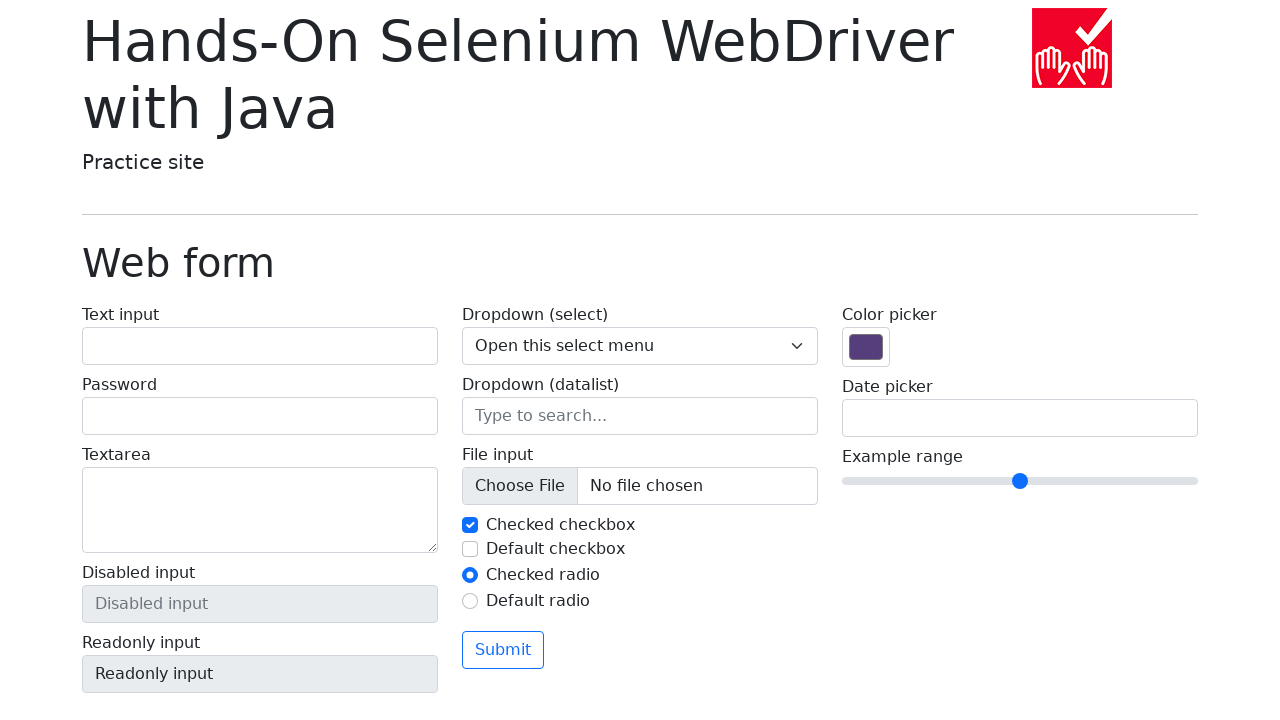

Located all checkboxes on the web form
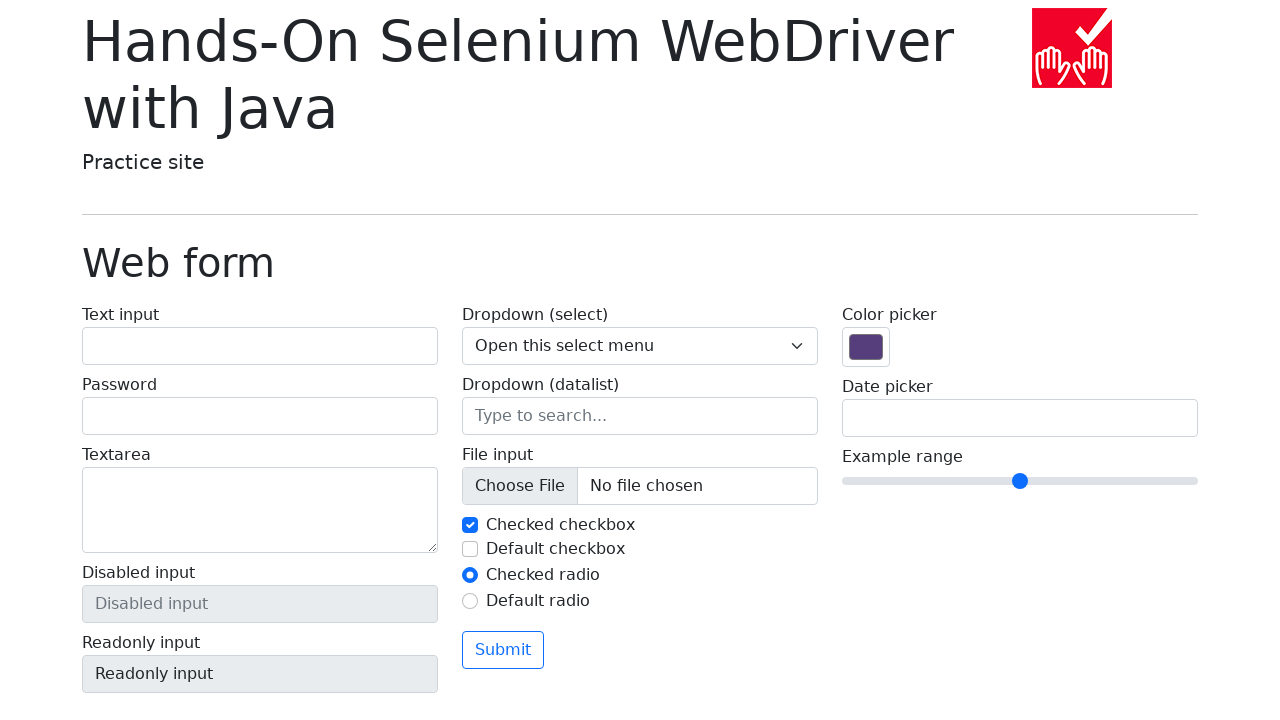

Retrieved checkbox 0 from the list
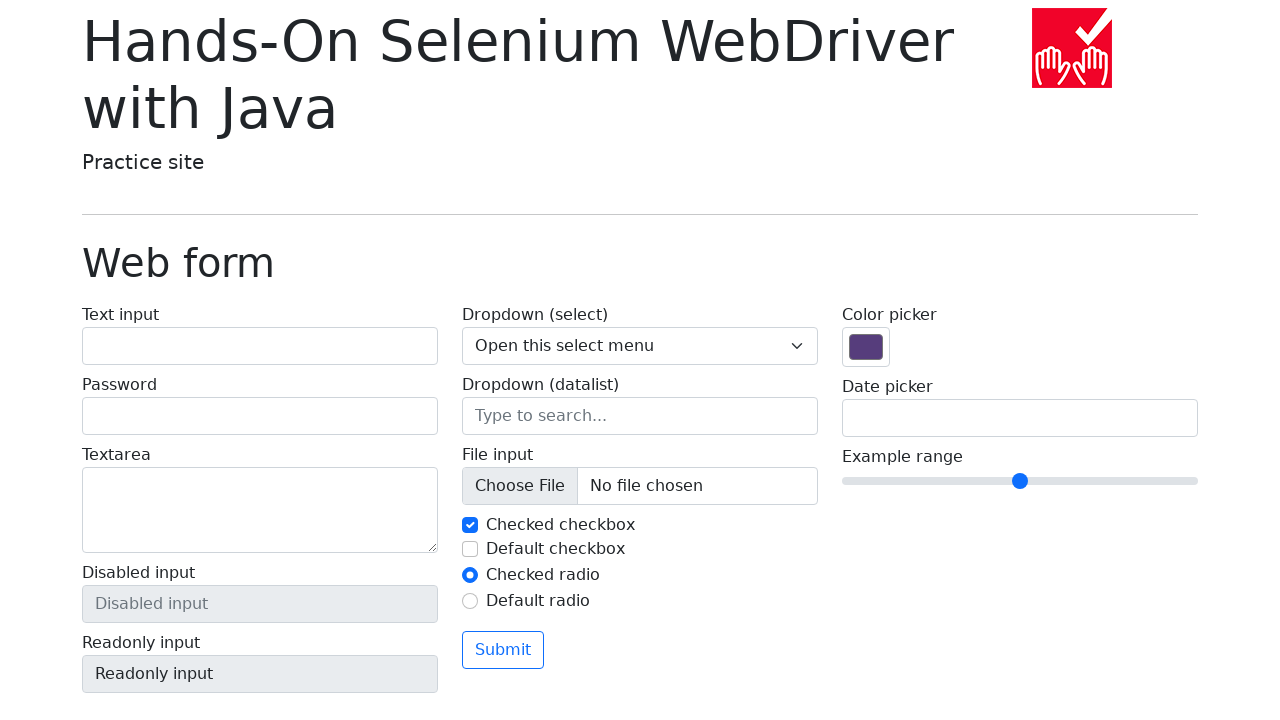

Checkbox 0 was already checked, skipped
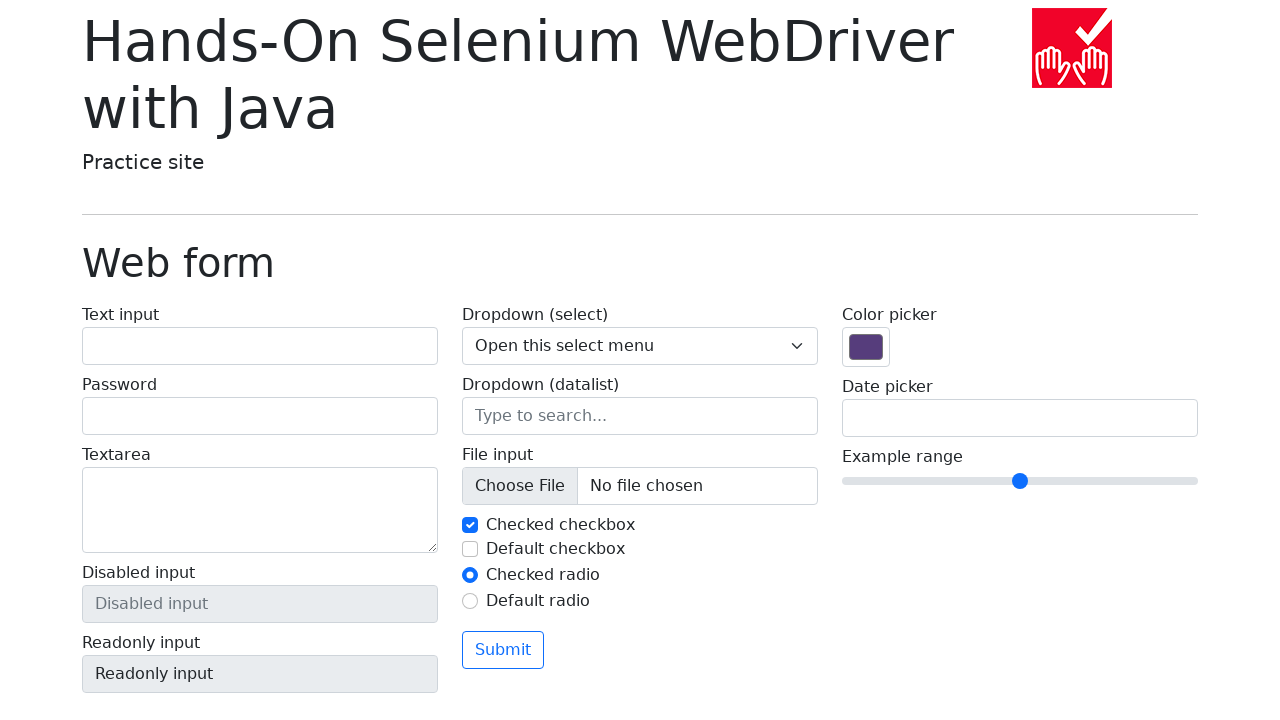

Retrieved checkbox 1 from the list
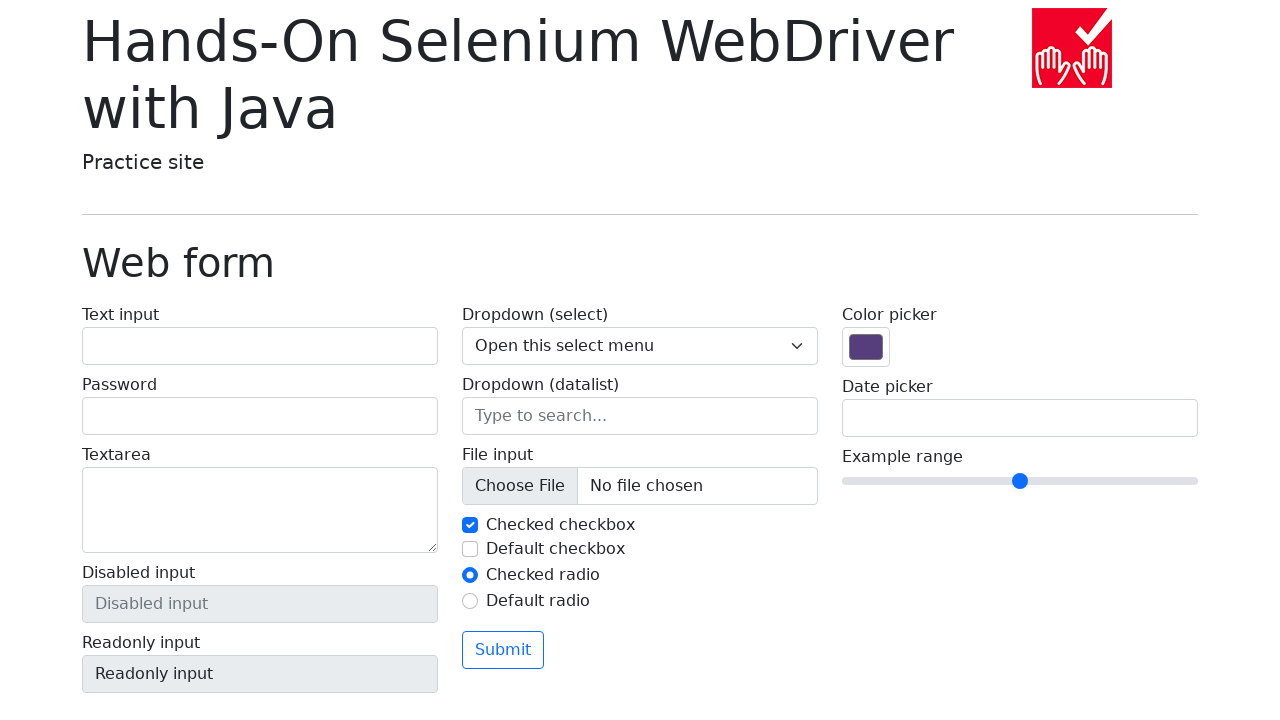

Clicked unchecked checkbox 1 to check it at (470, 549) on xpath=//input[@type='checkbox'] >> nth=1
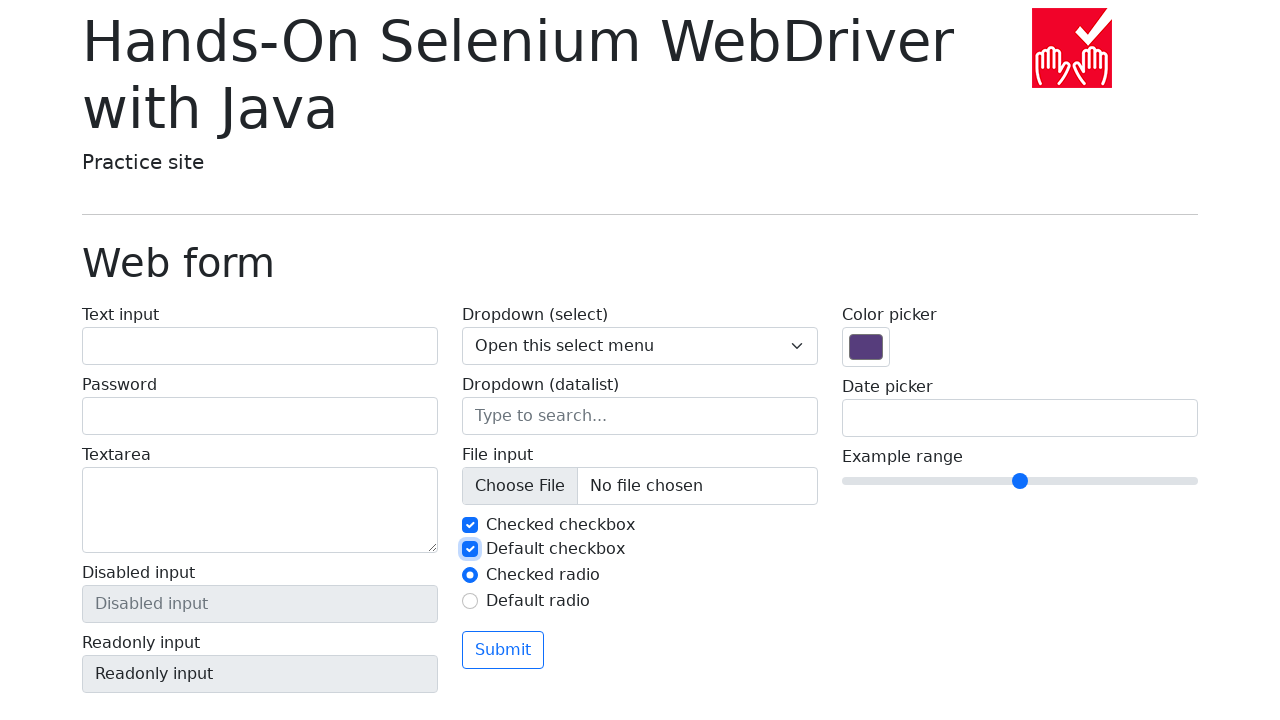

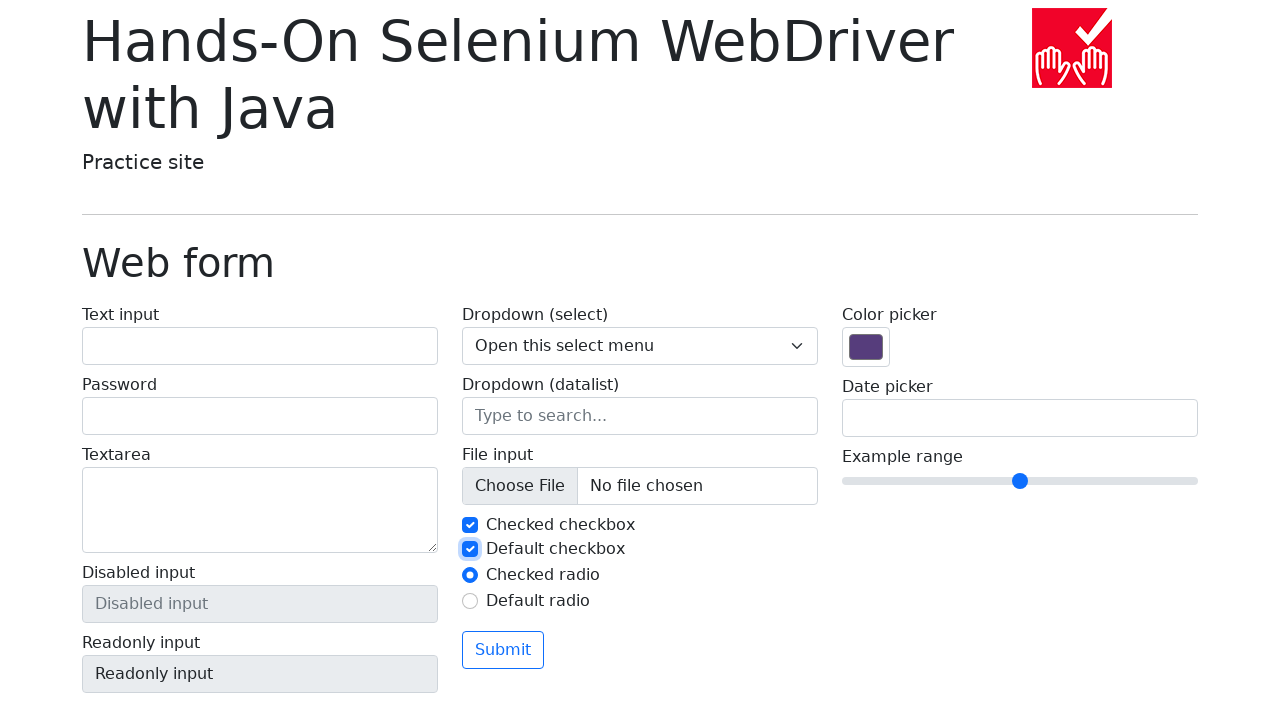